Tests the datepicker functionality by entering a date value and pressing Enter to confirm the selection

Starting URL: https://formy-project.herokuapp.com/datepicker

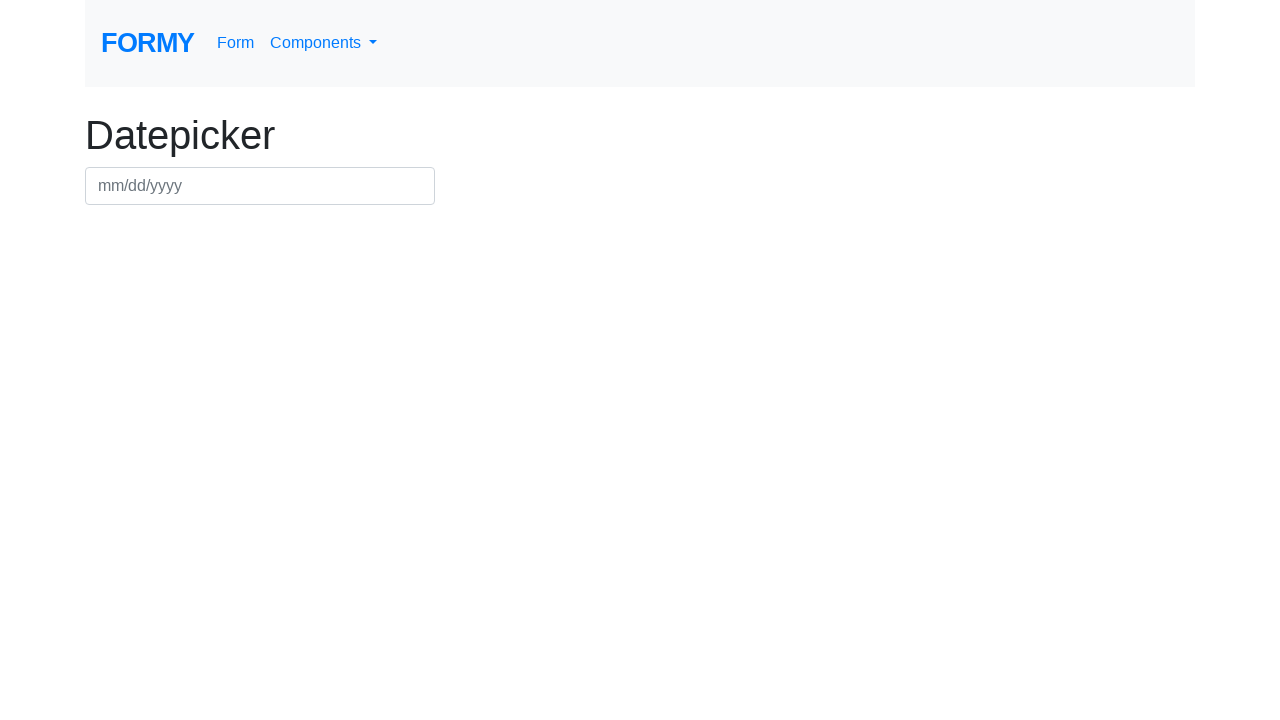

Filled datepicker field with date 08/15/24 on #datepicker
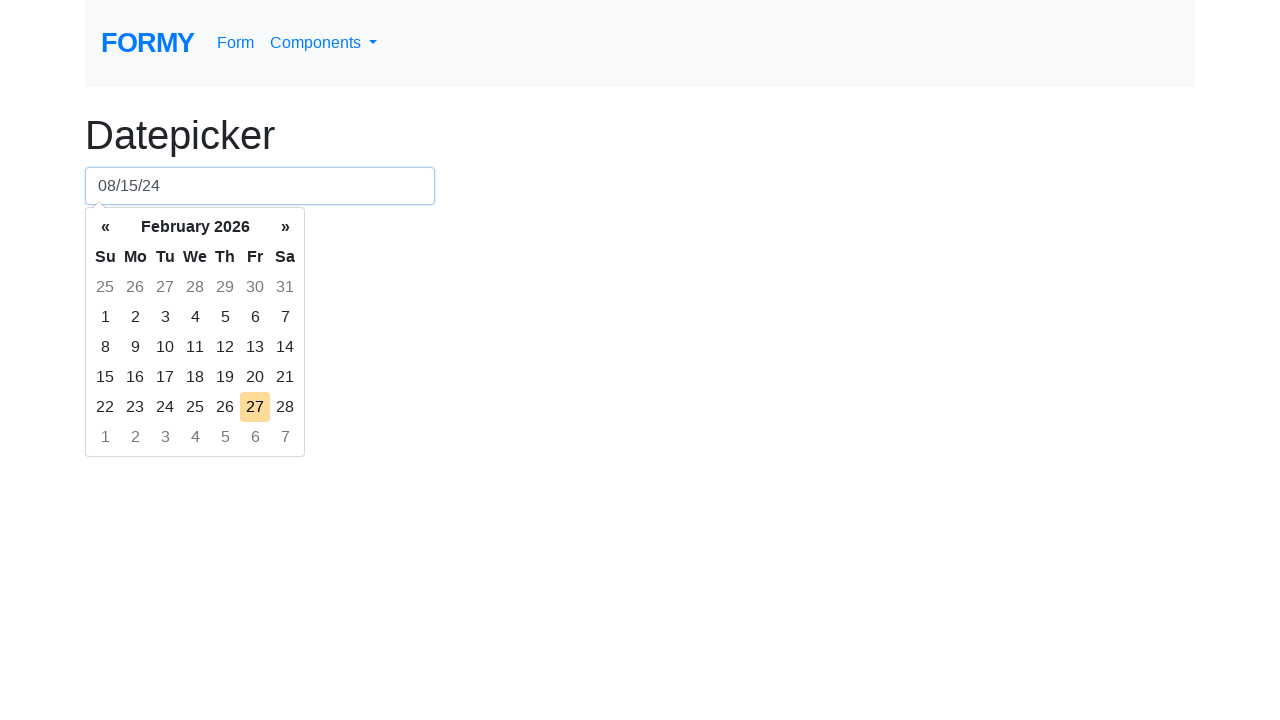

Pressed Enter to confirm date selection on #datepicker
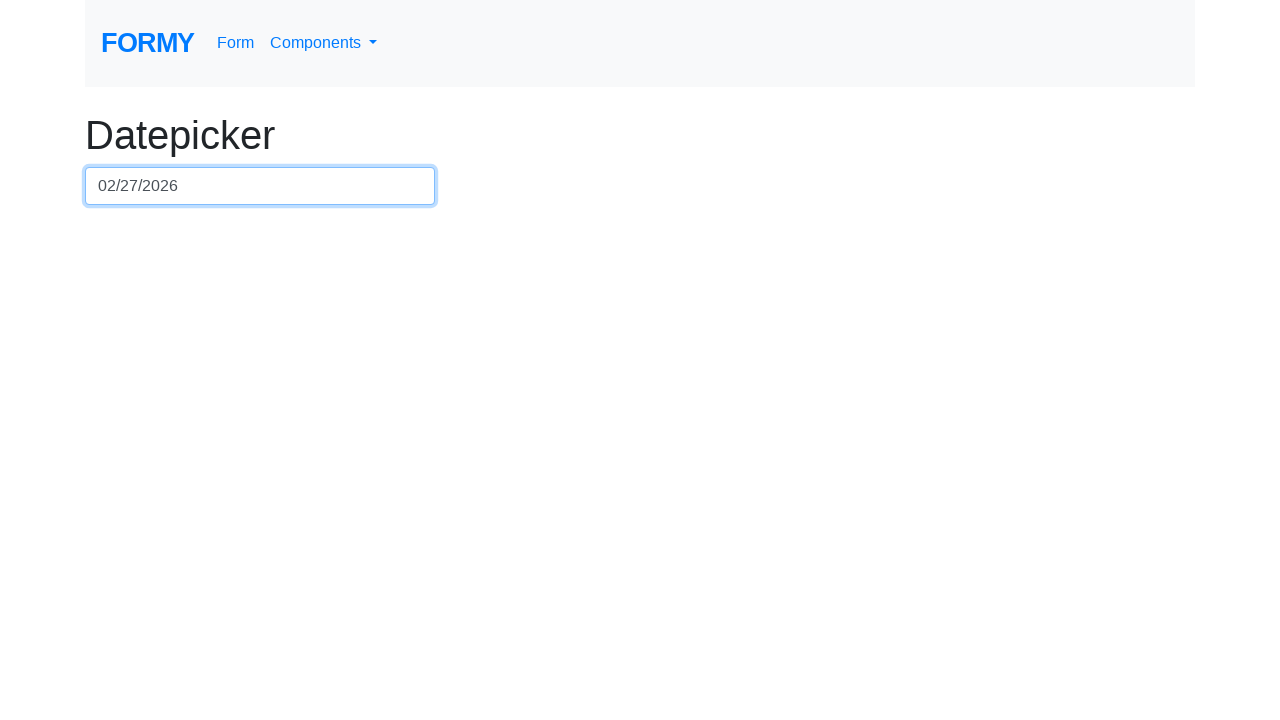

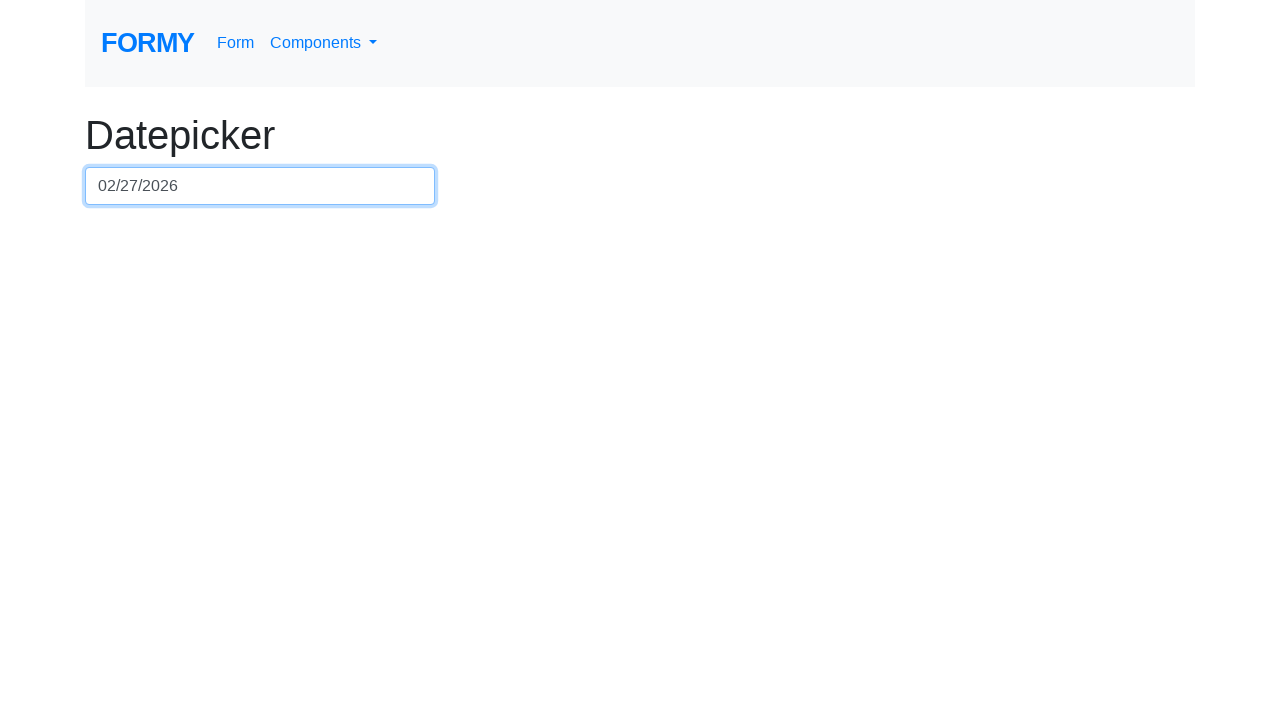